Tests link functionality on demoqa.com by verifying a "Home" link text, clicking it to open a new window, verifying the new window opened, then closing the new window

Starting URL: https://demoqa.com/links

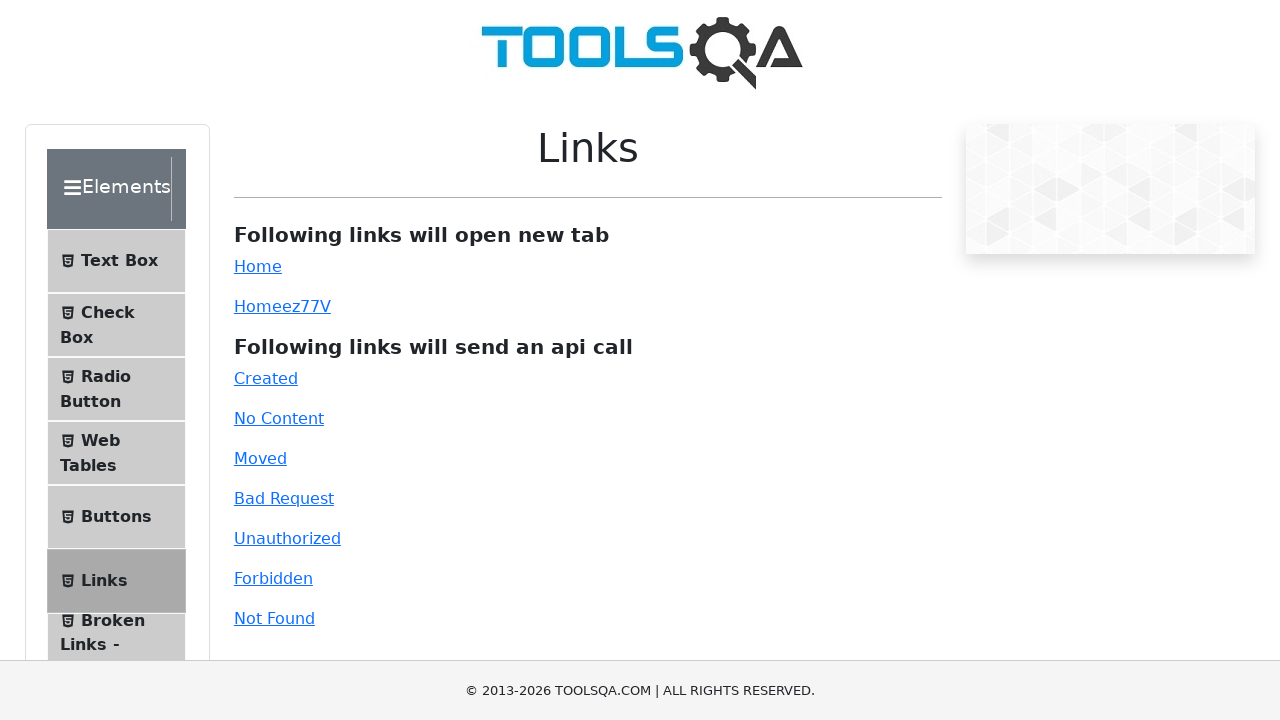

Set viewport to 1920x1080
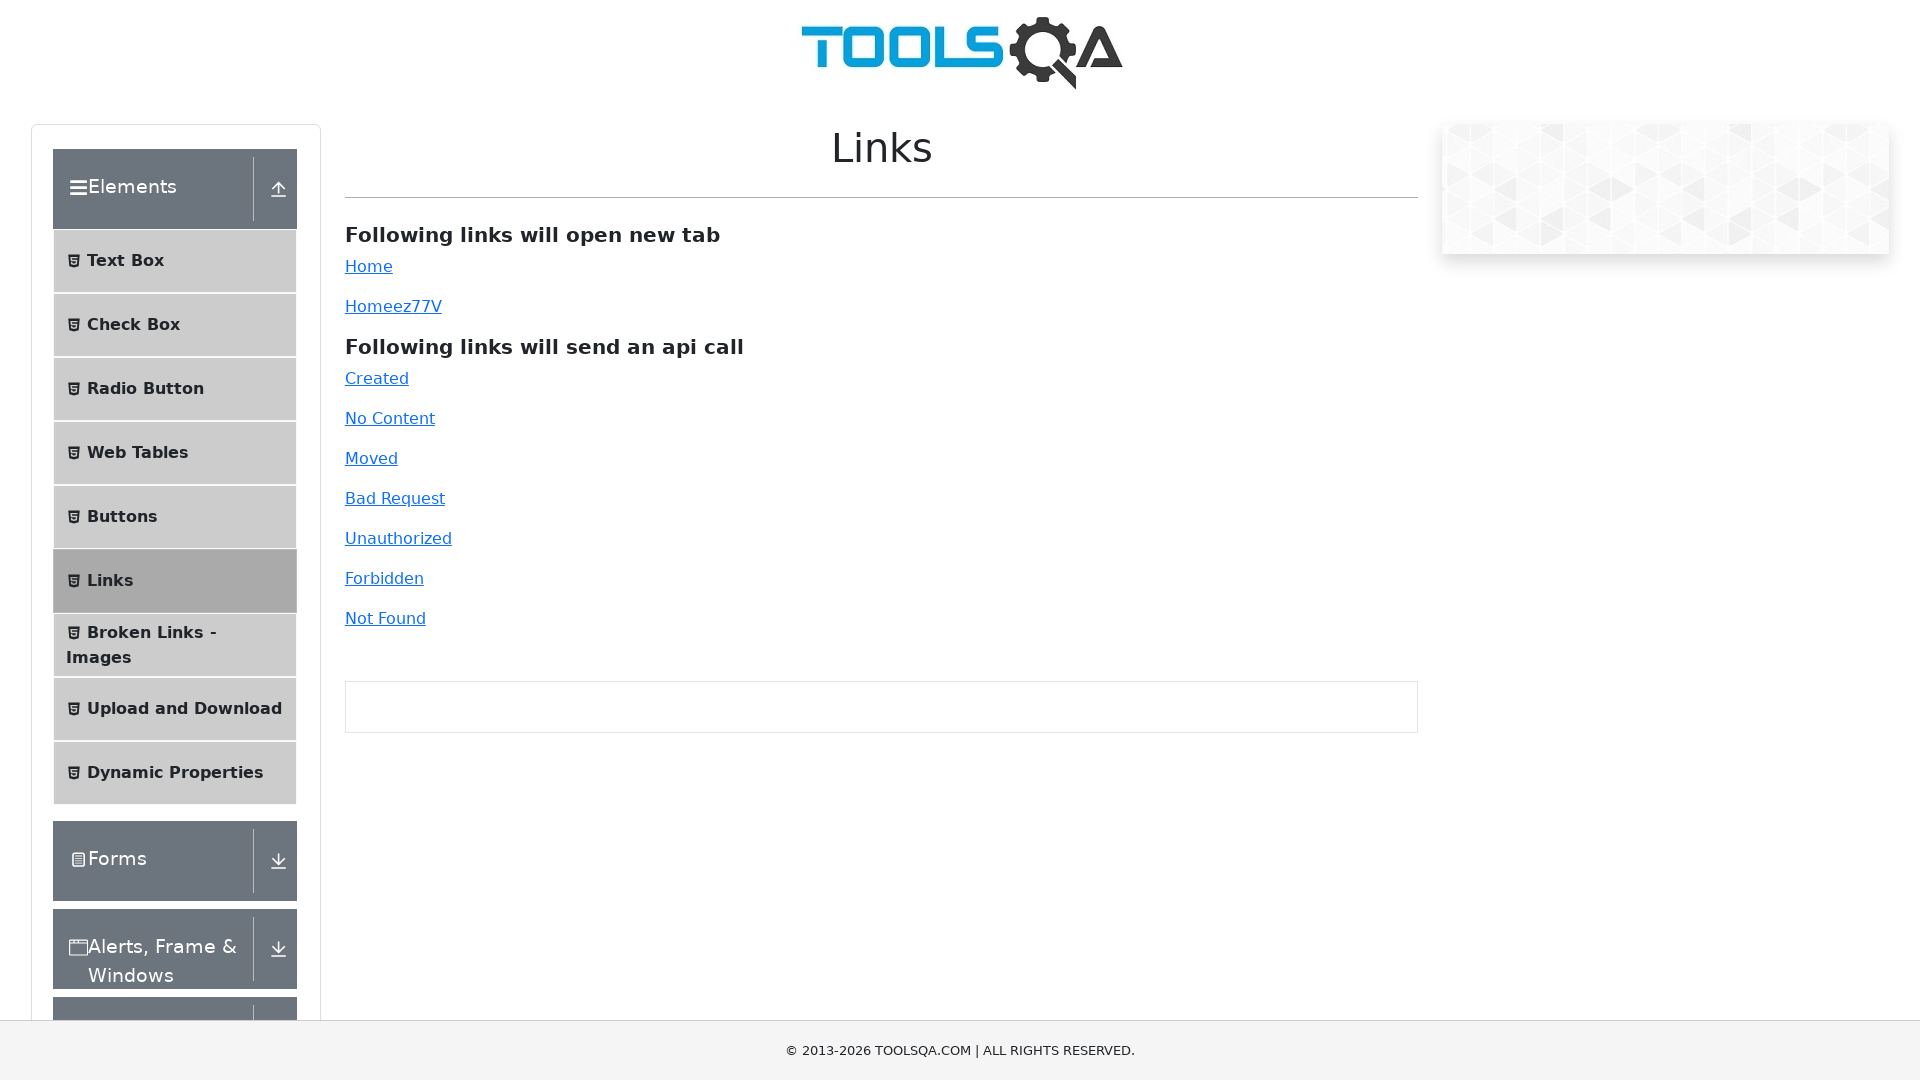

Located the Home link element
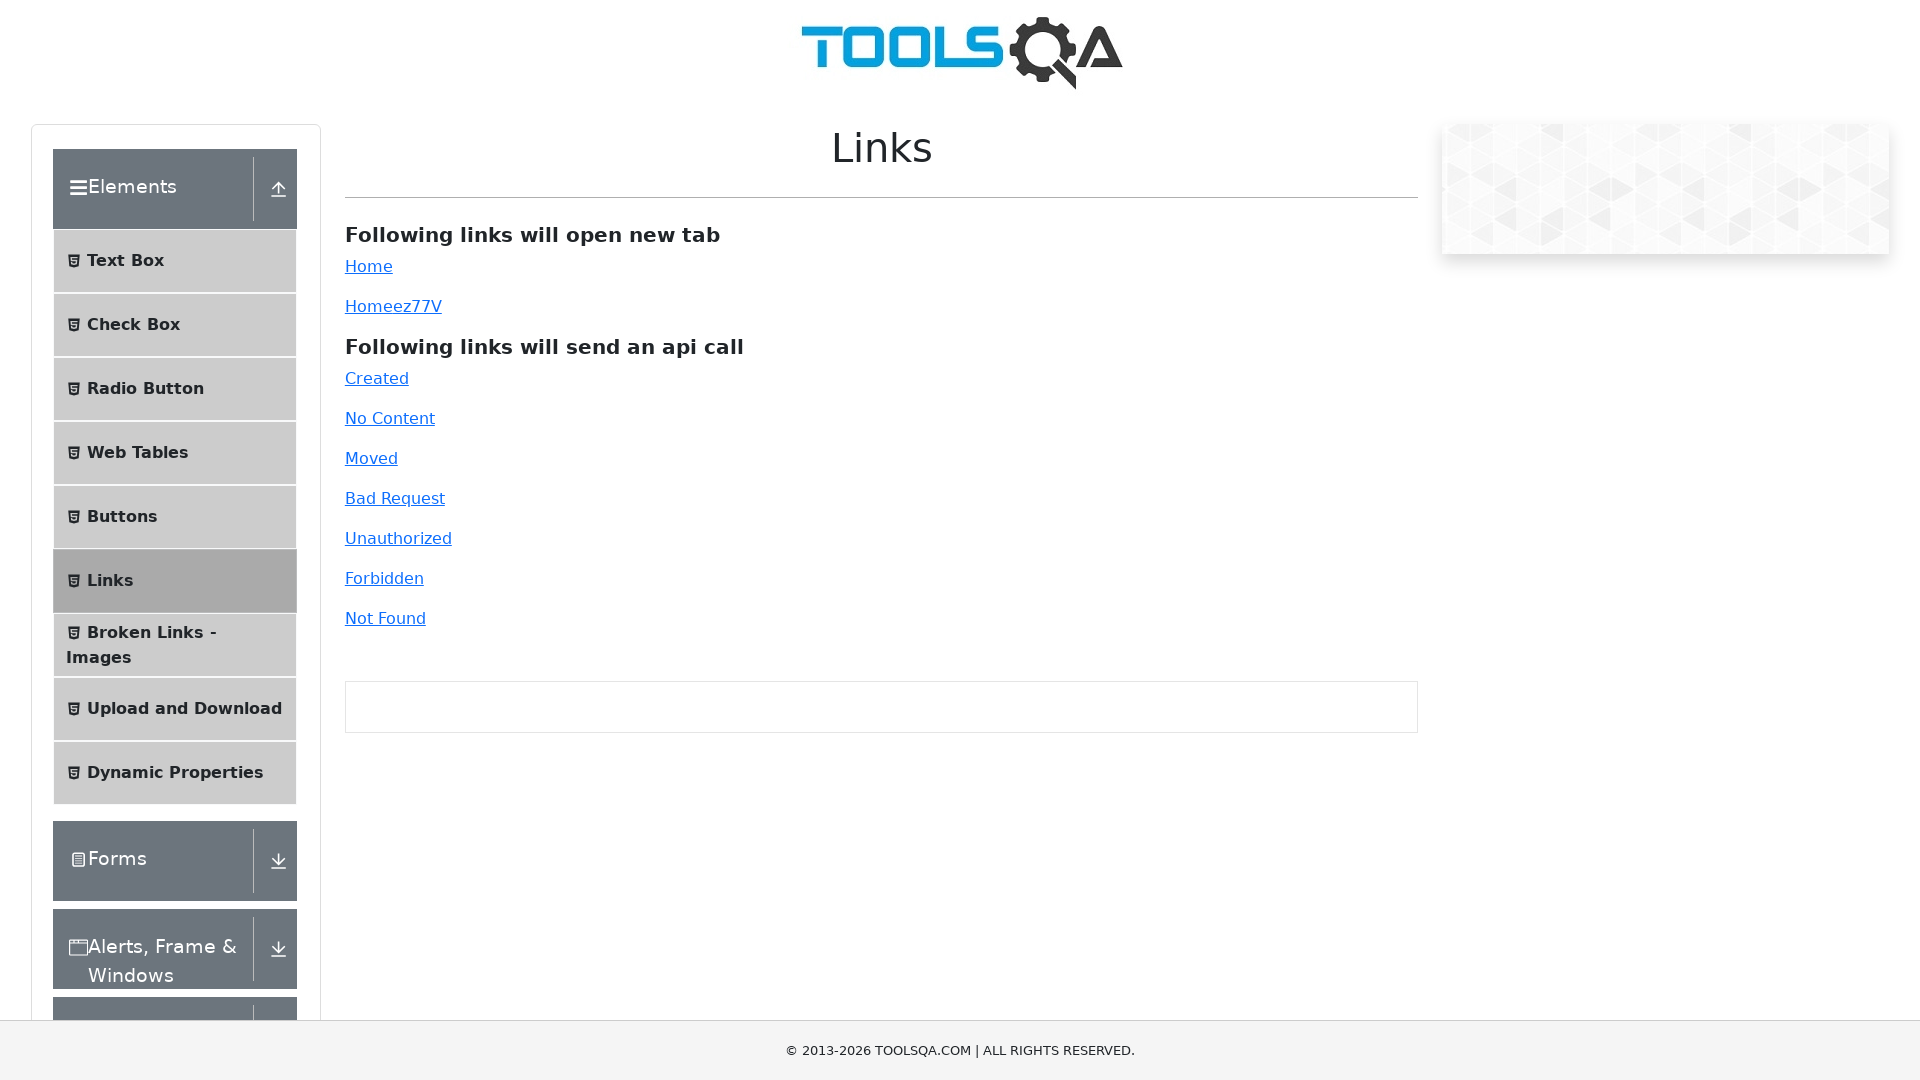

Verified Home link text content is 'Home'
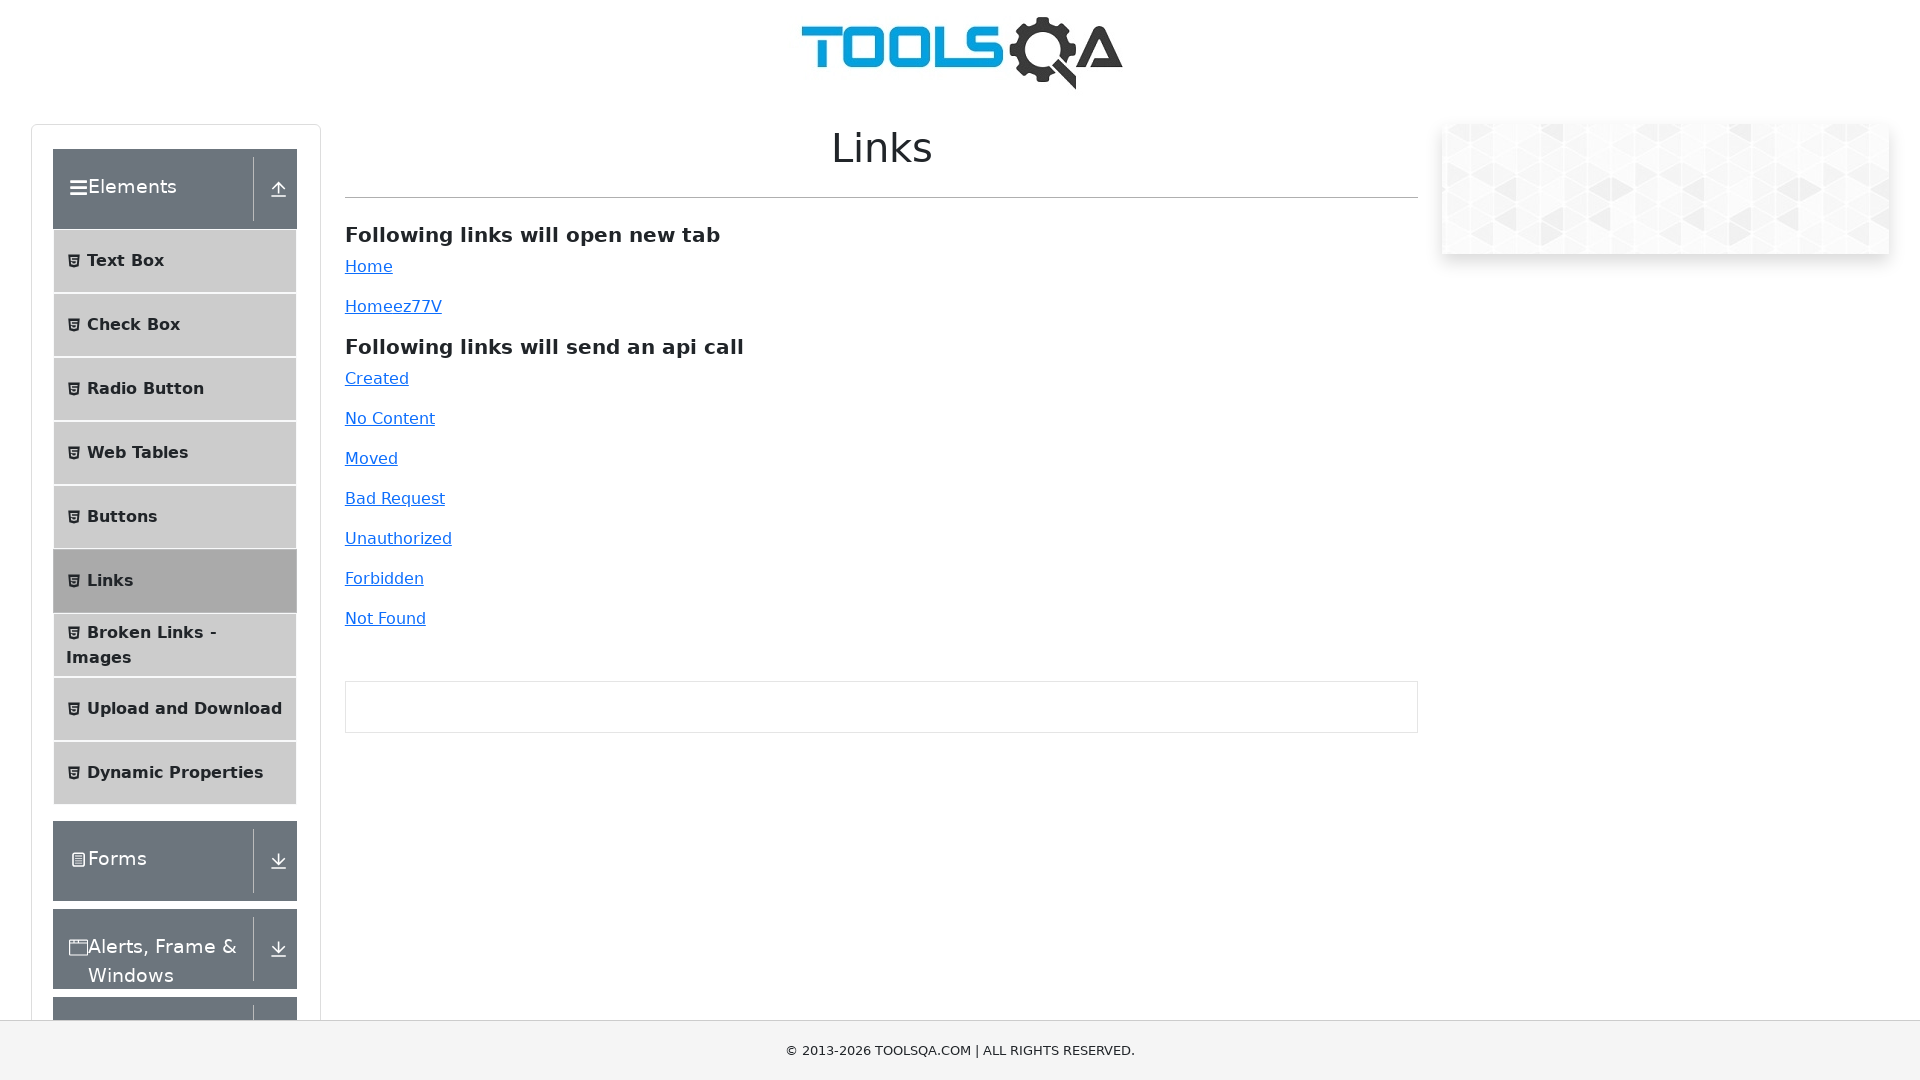

Recorded initial page count: 1
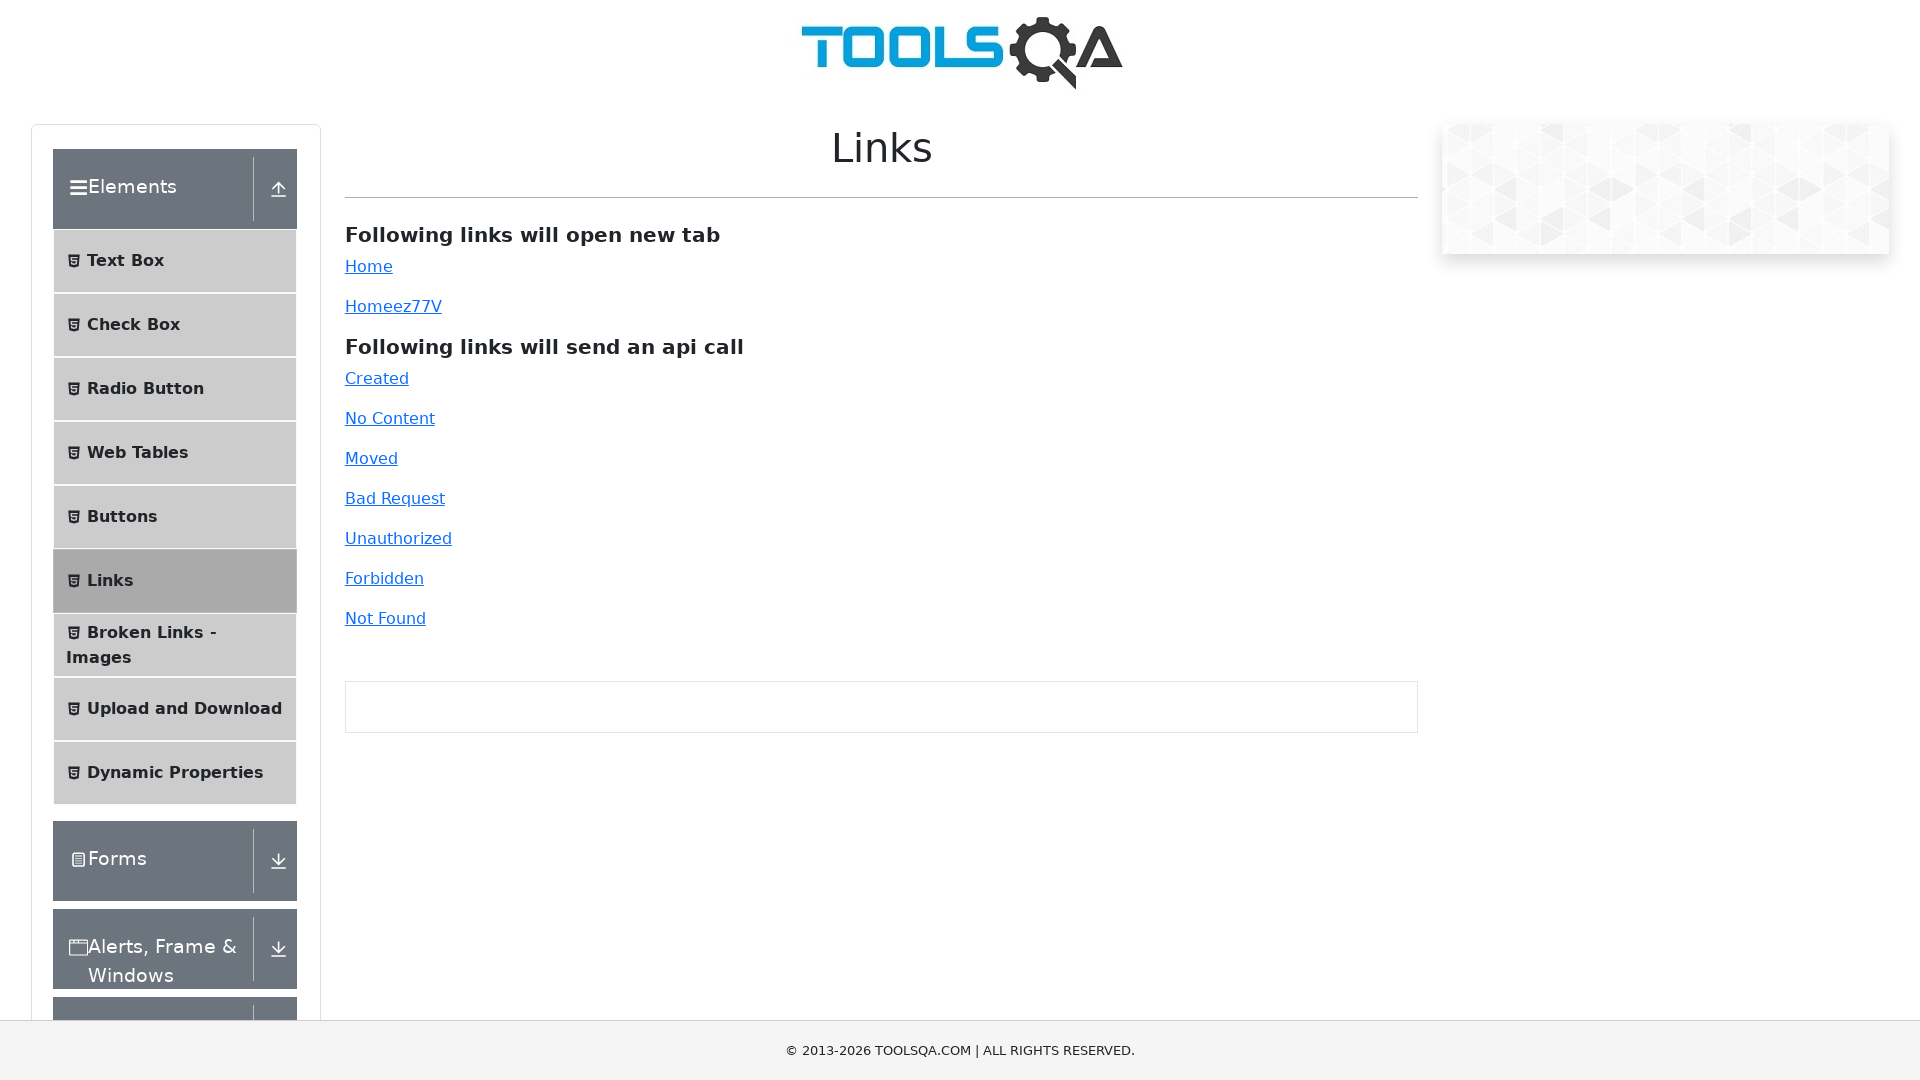

Clicked the Home link to open a new window at (369, 266) on #simpleLink
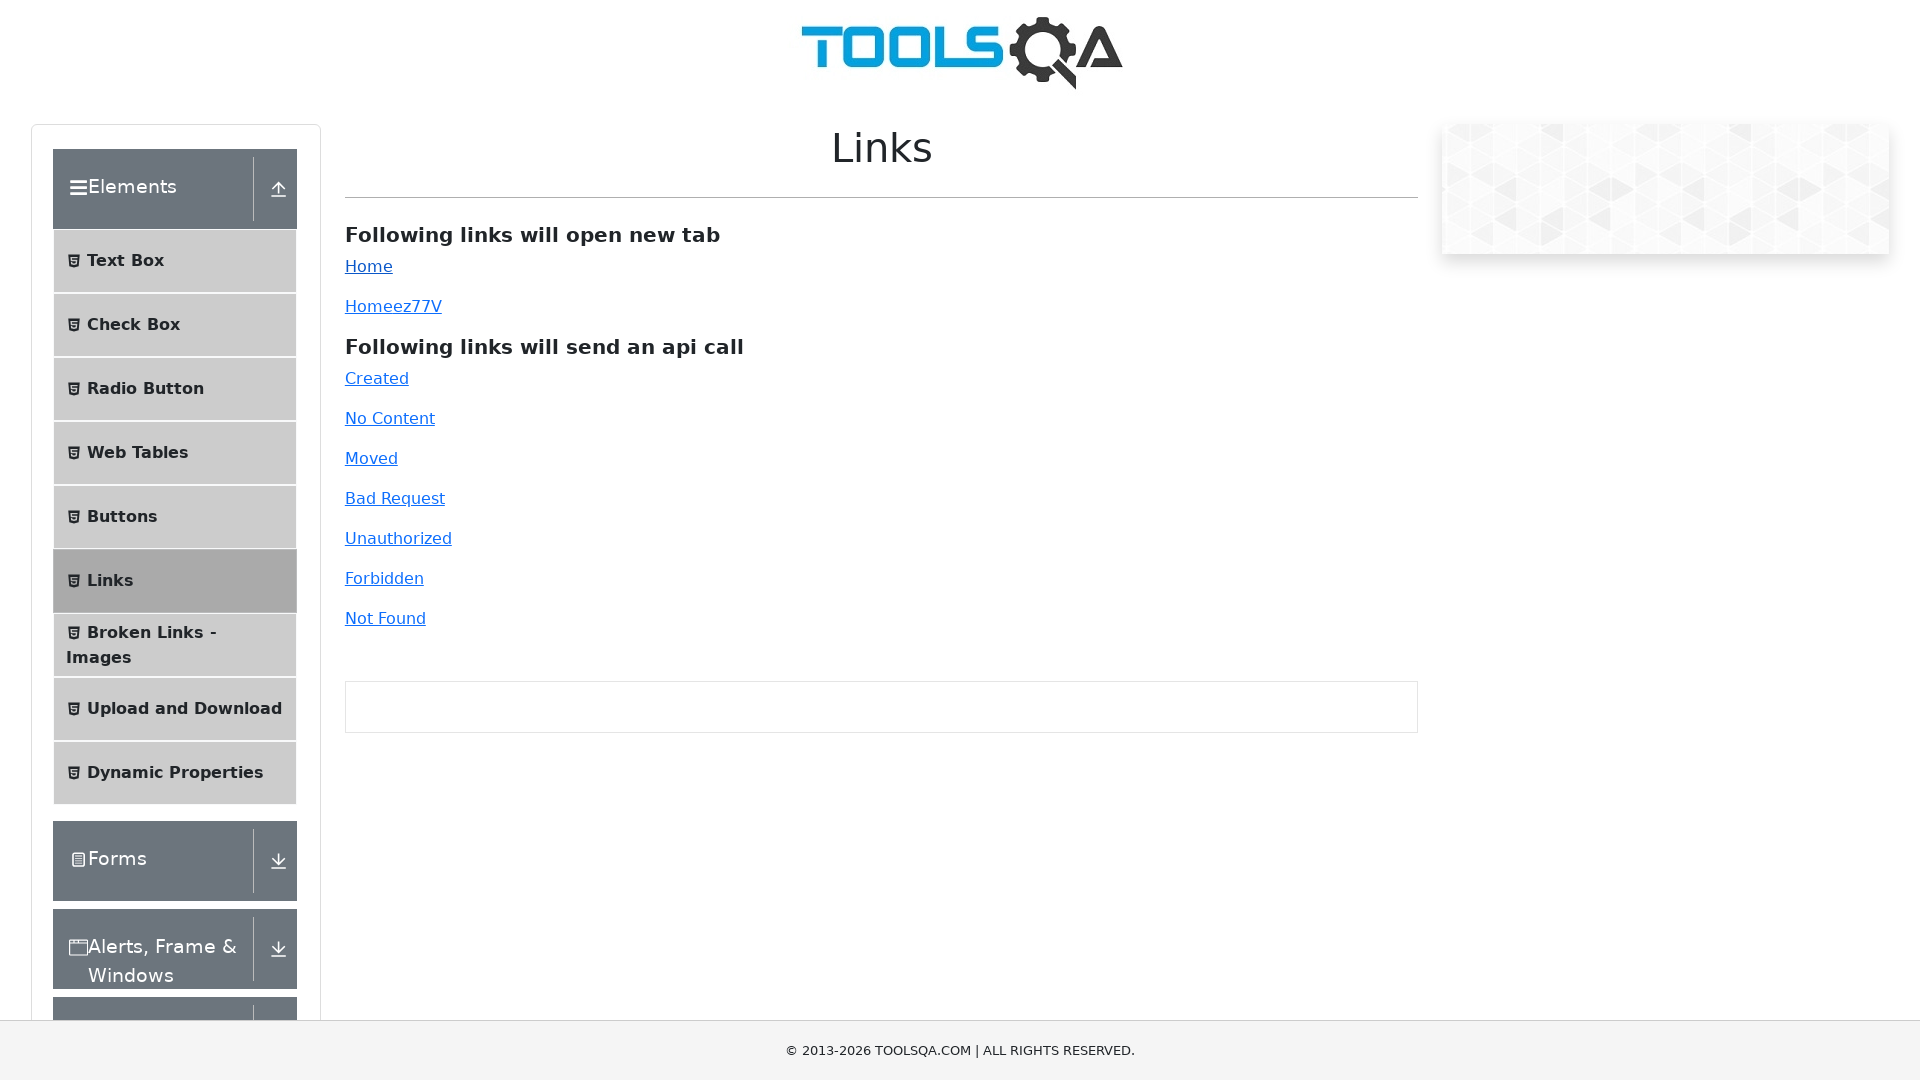

Captured the new page object
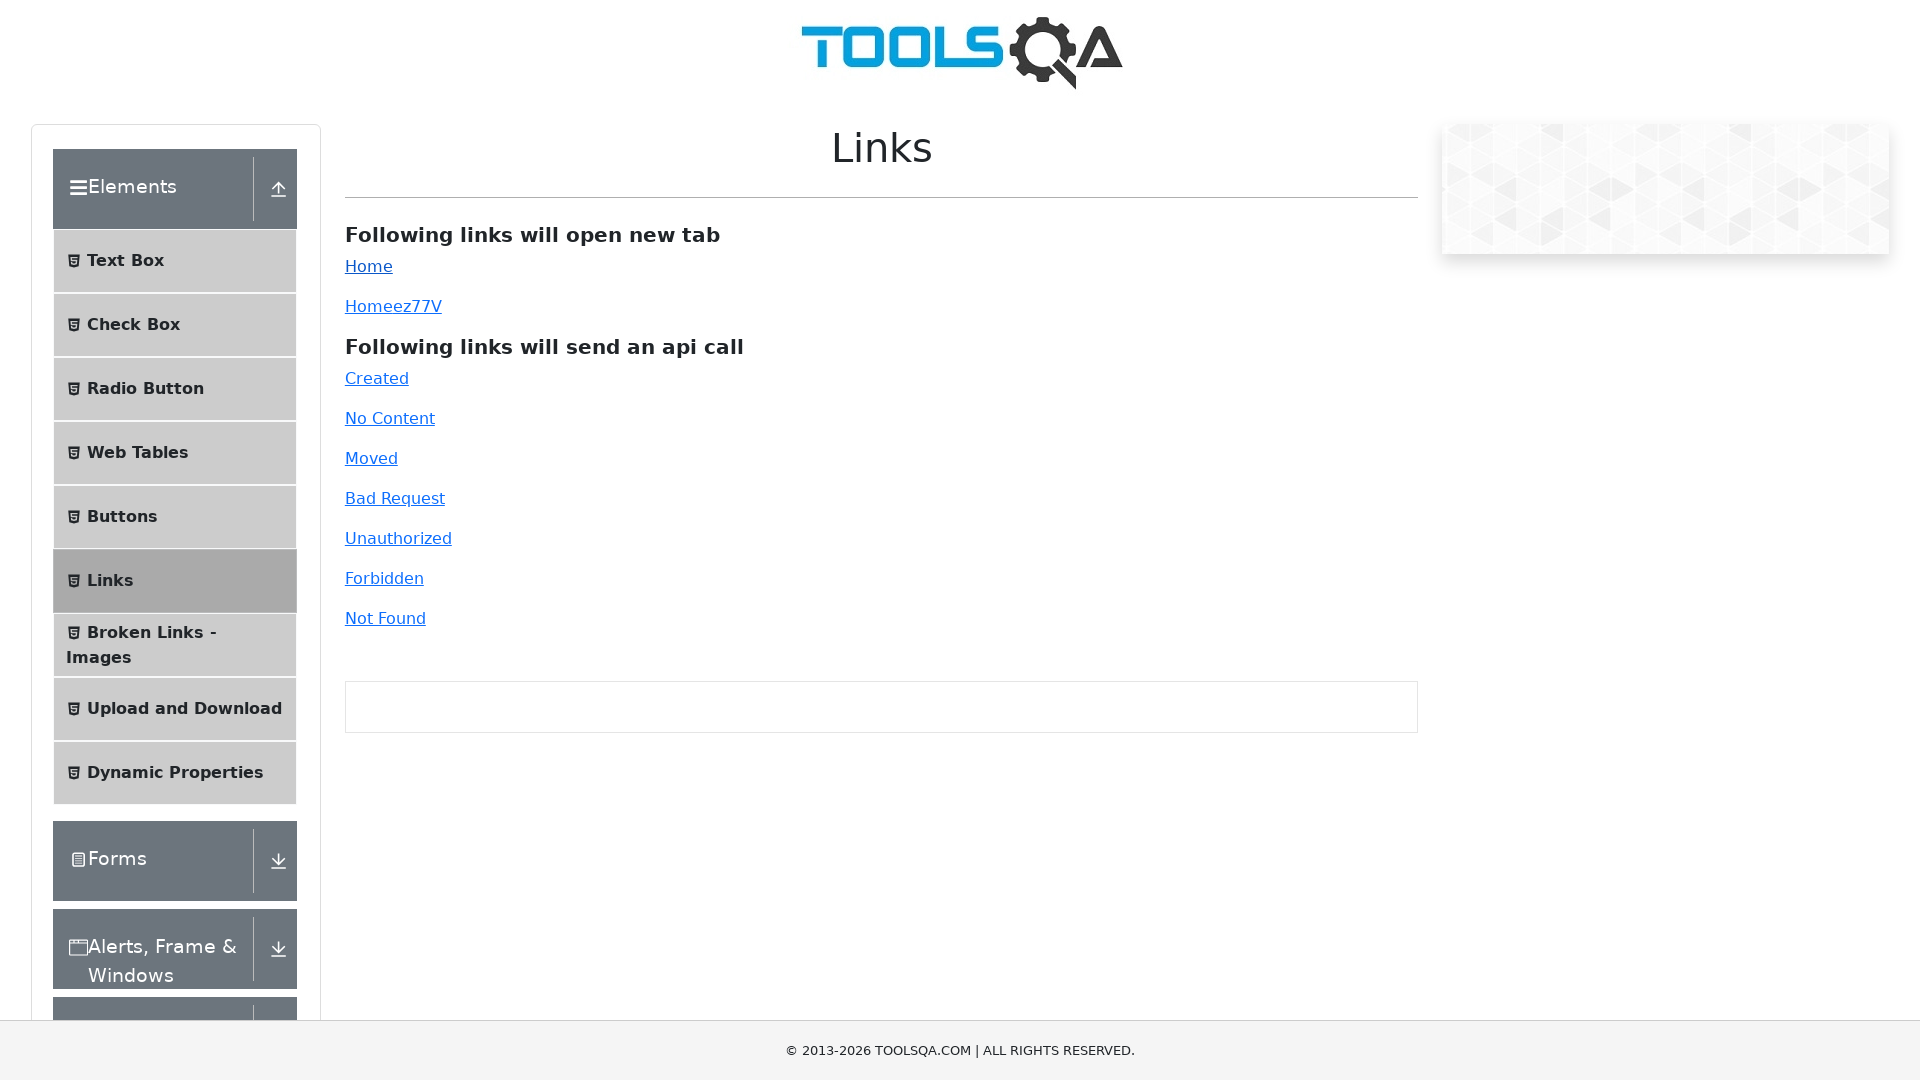

Verified that a new window/tab was opened successfully
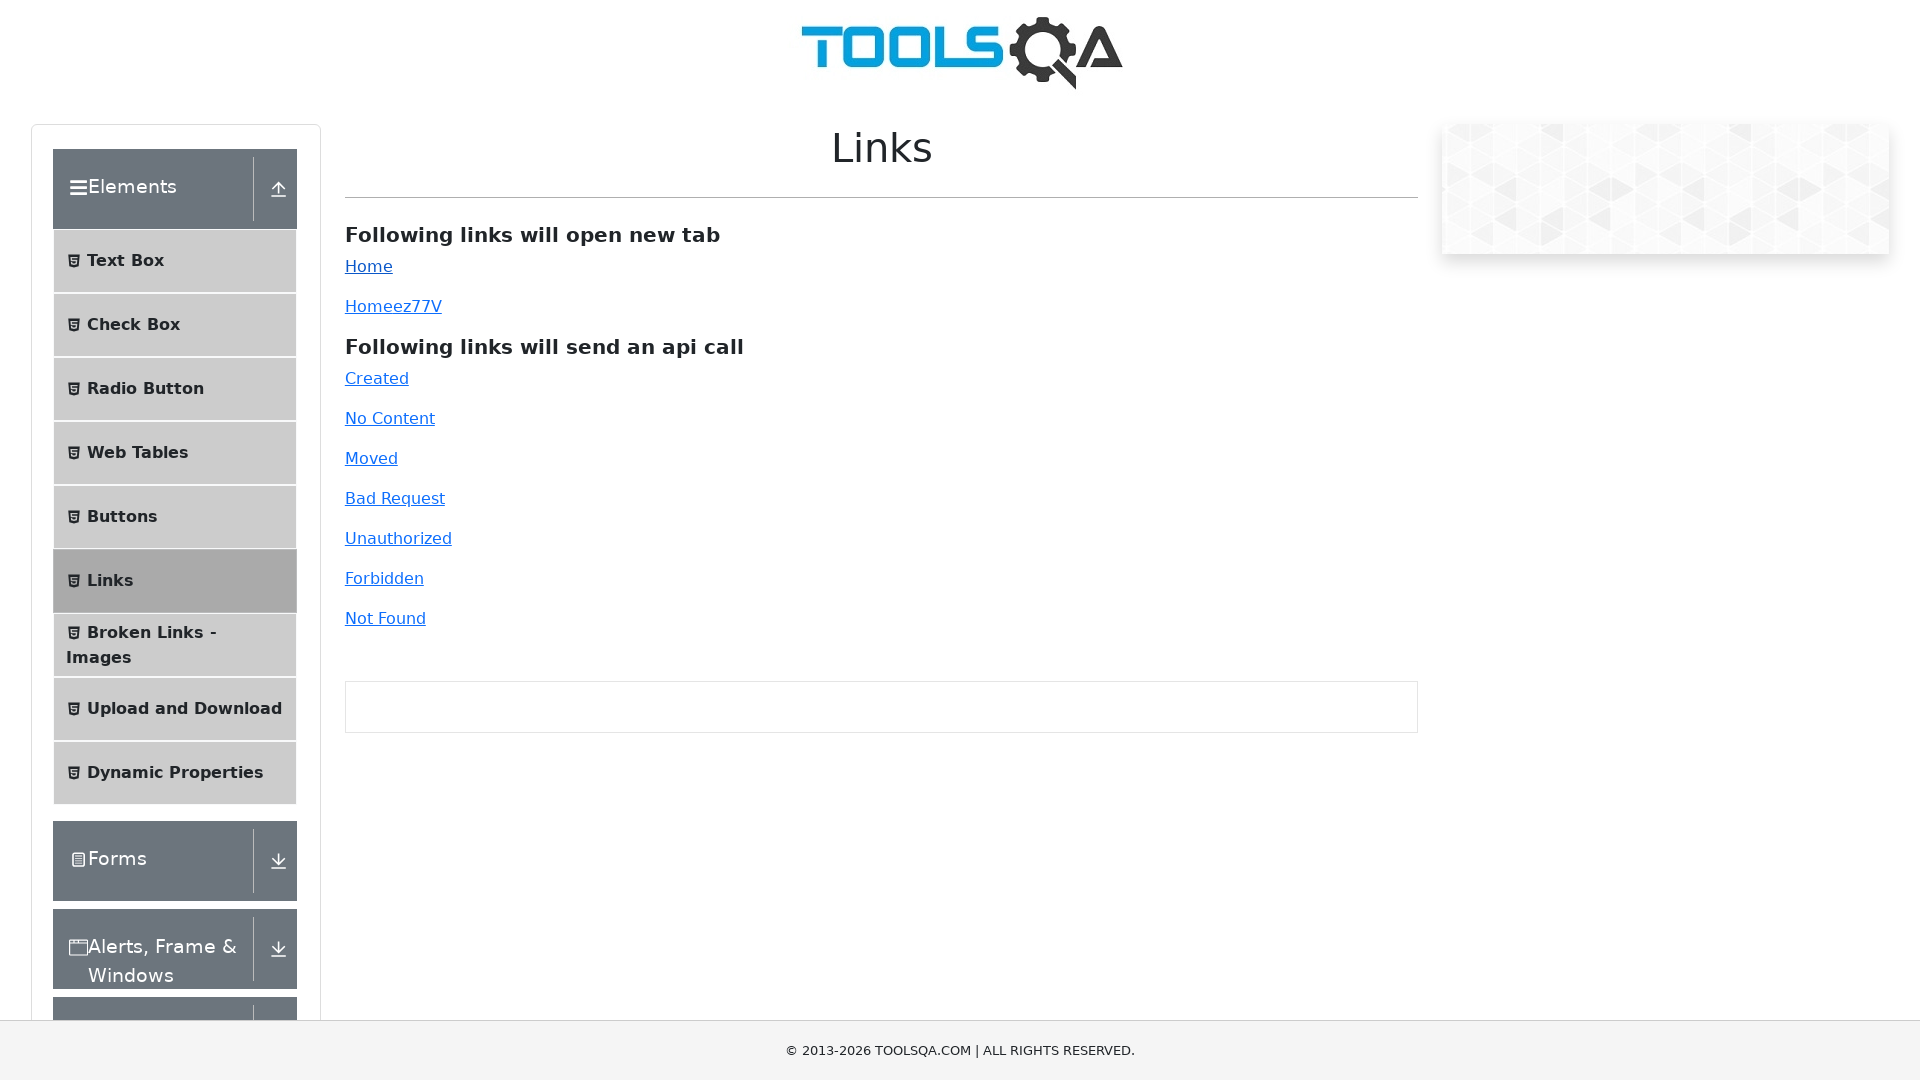

Waited for the new page to fully load
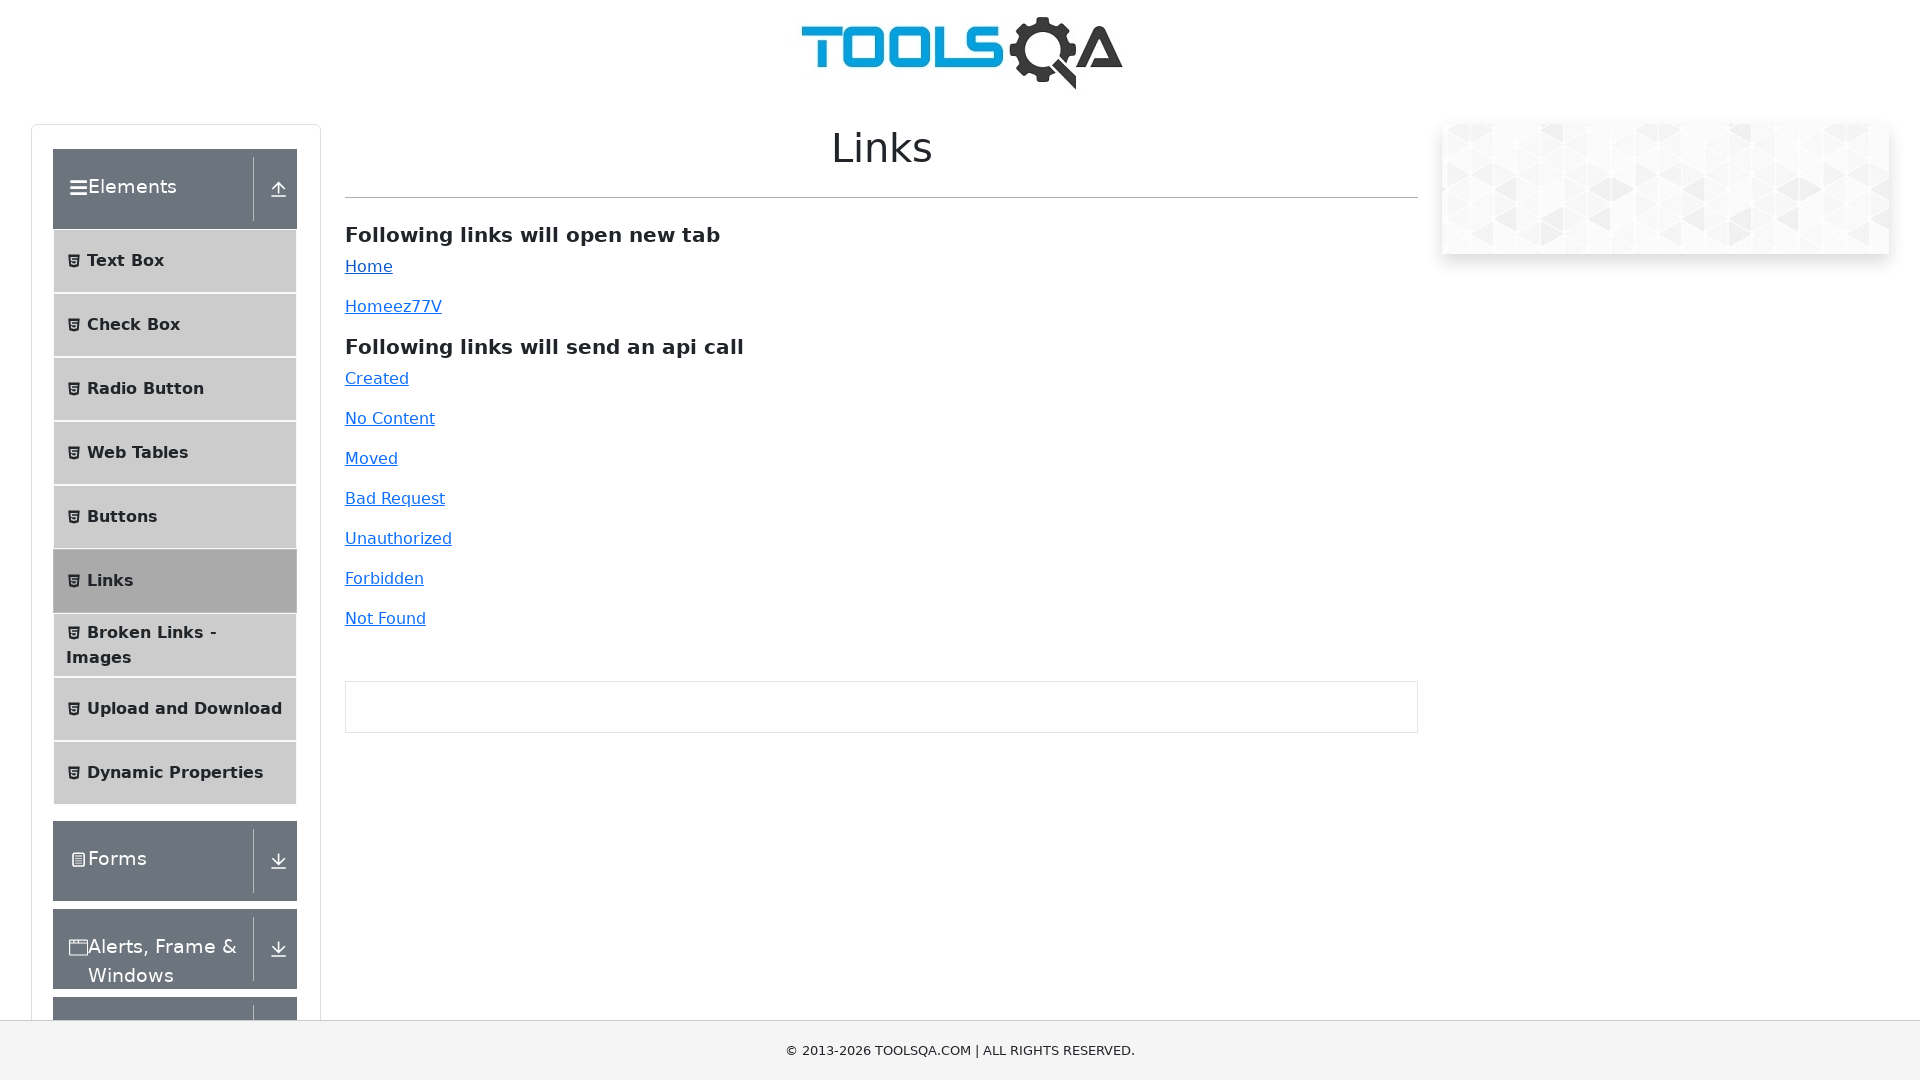

Closed the new window/tab
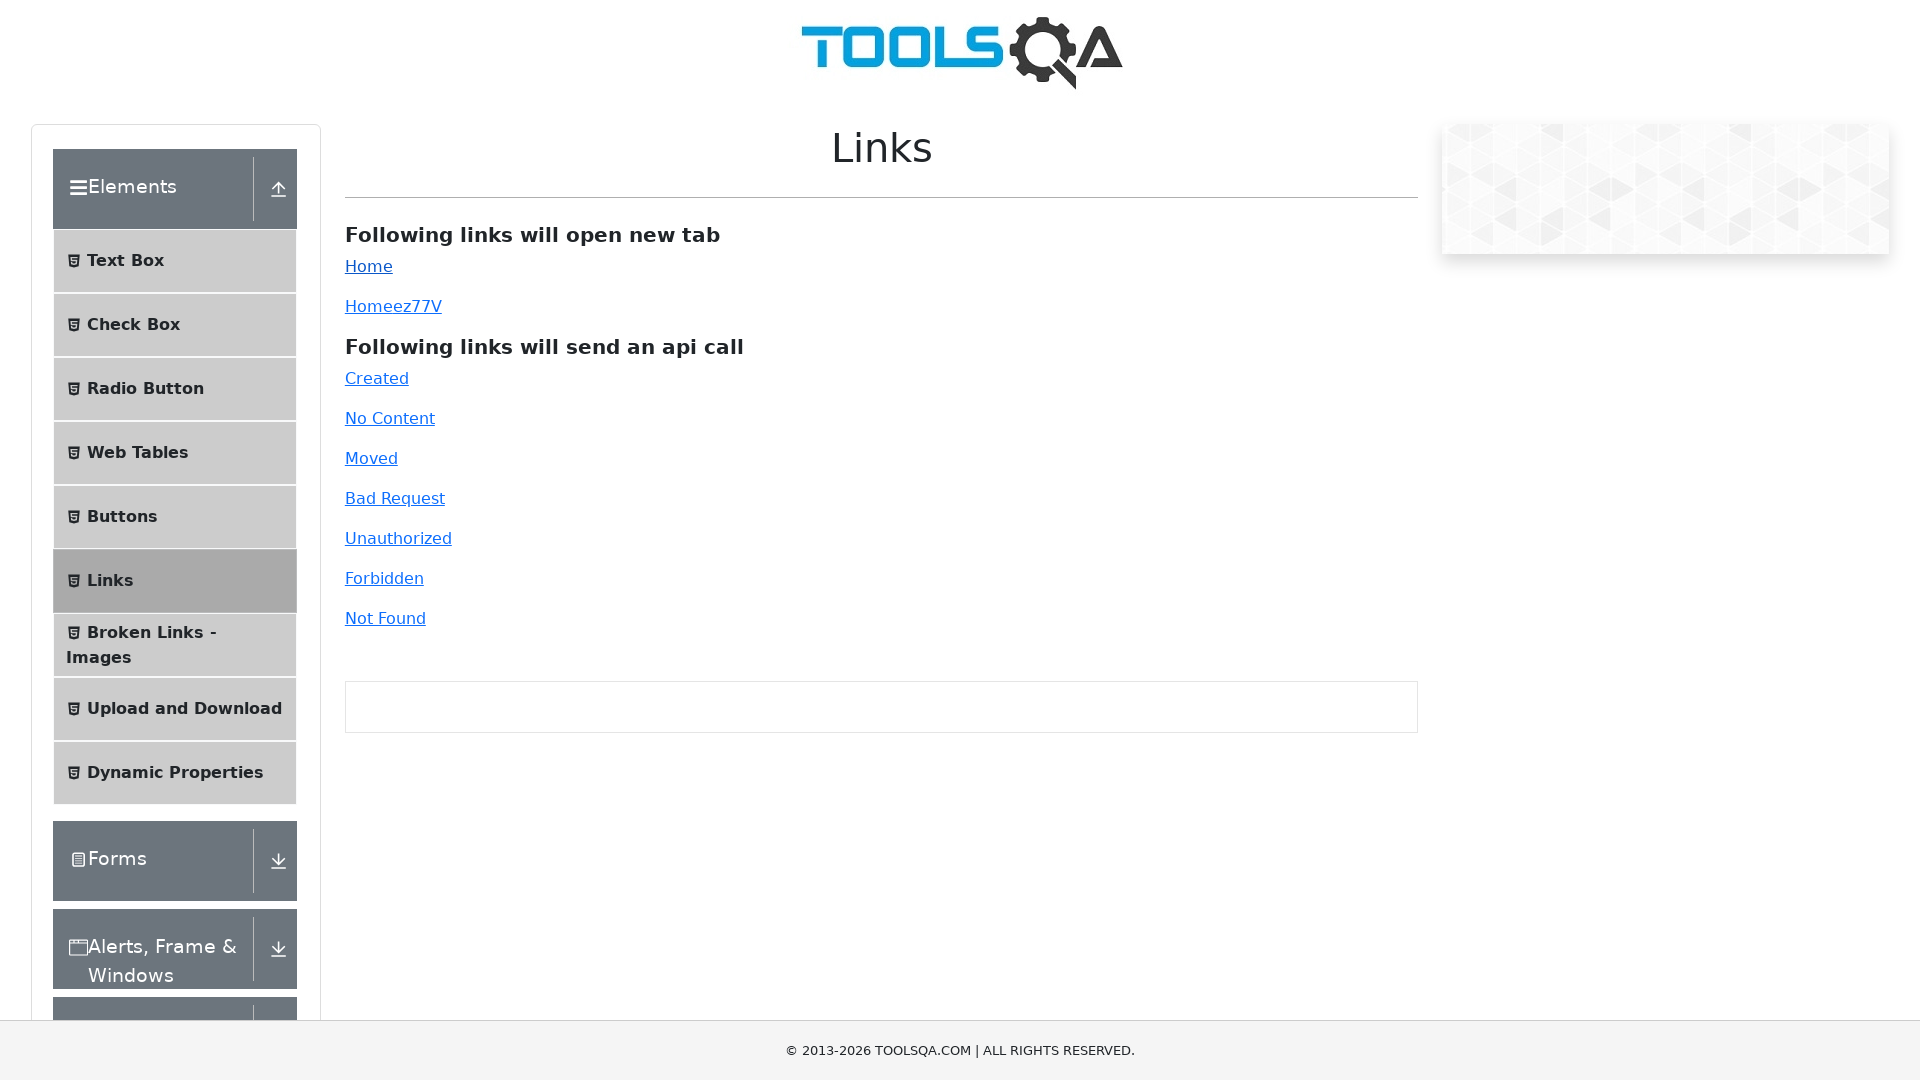

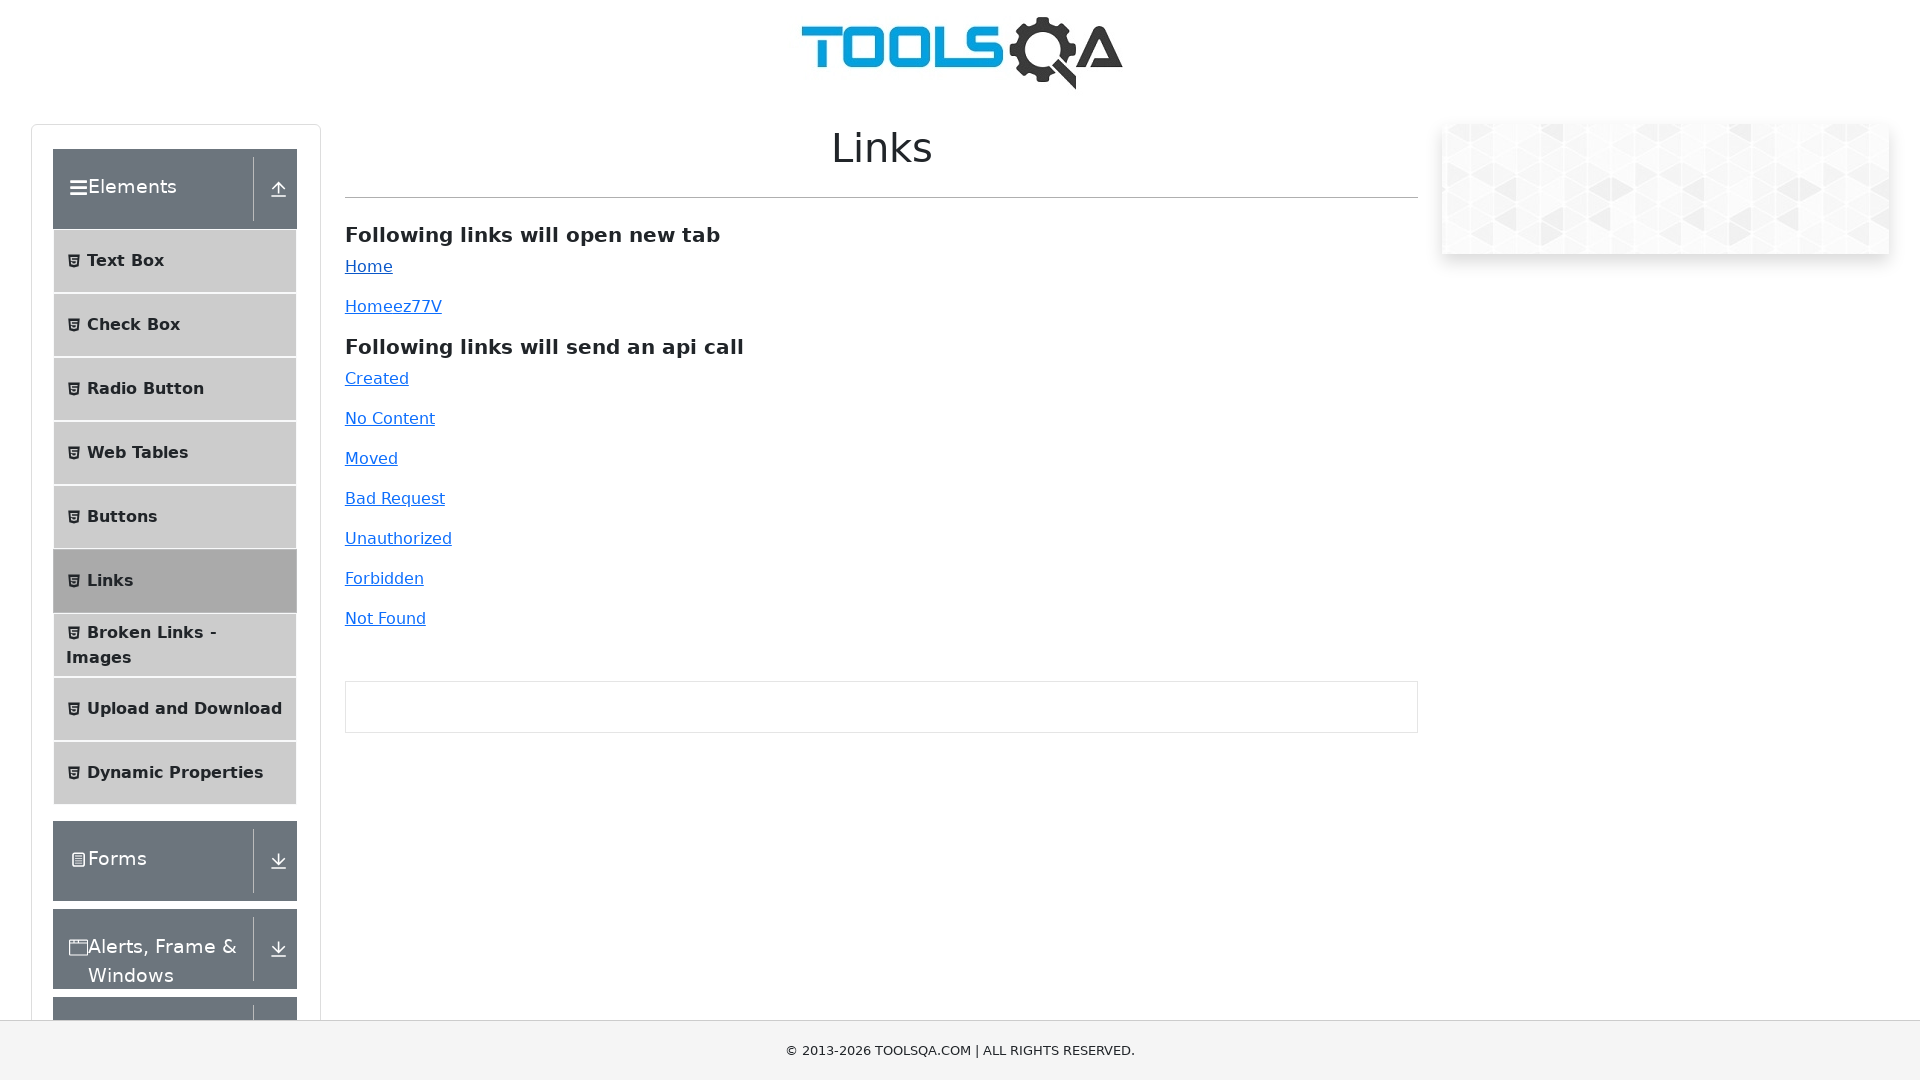